Tests window handling by clicking the Help link on Google's signup page, which opens a new window, then switches to the new window and back to the default content.

Starting URL: https://accounts.google.com/signup

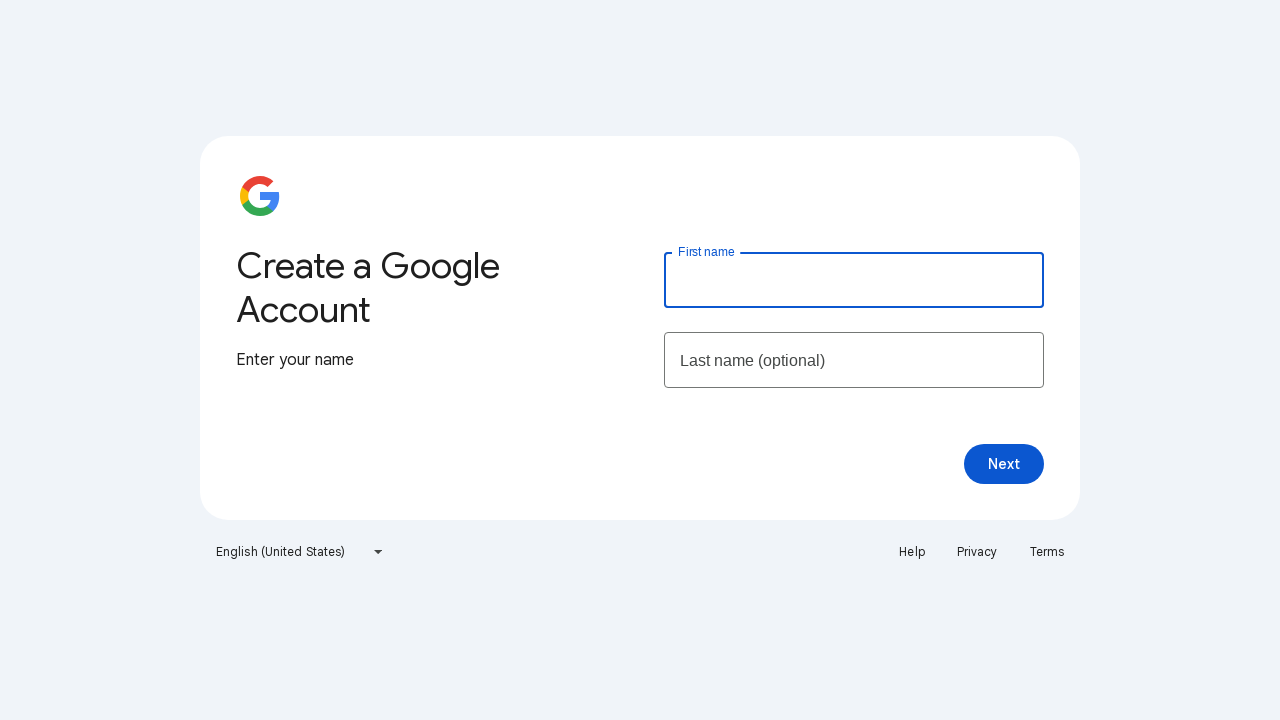

Navigated to Google signup page
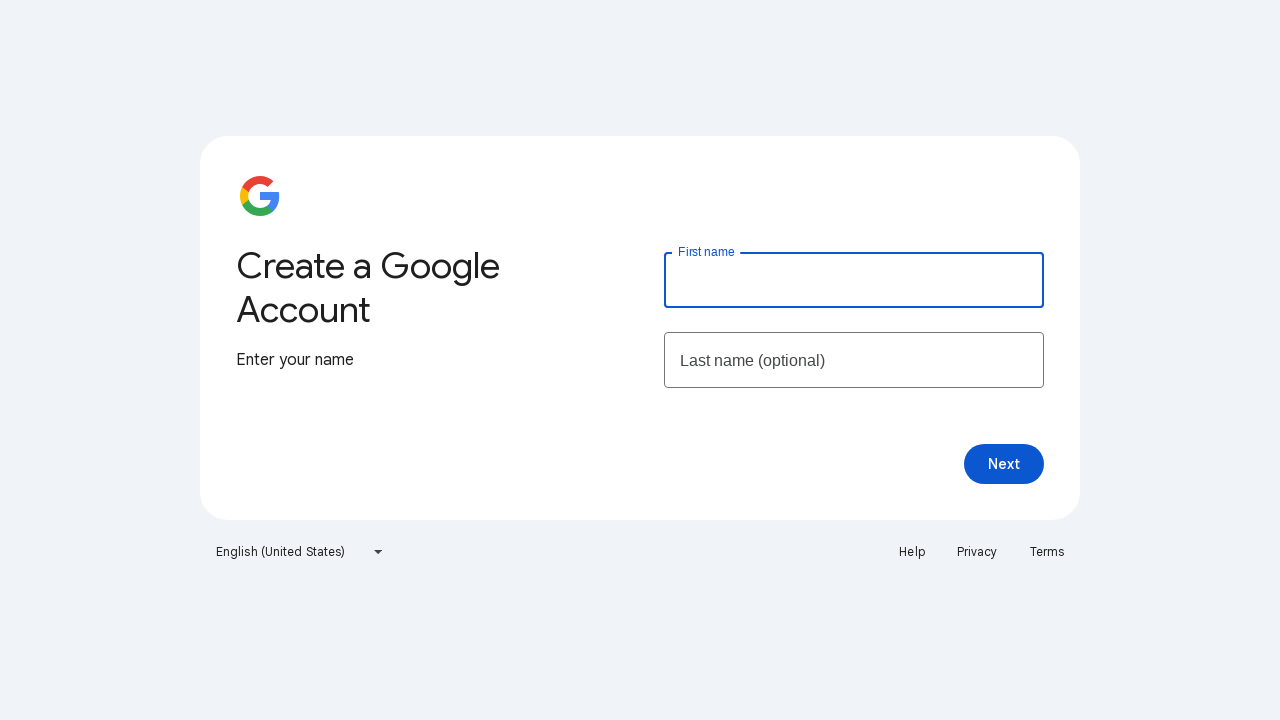

Clicked Help link and new window opened at (912, 552) on text=Help
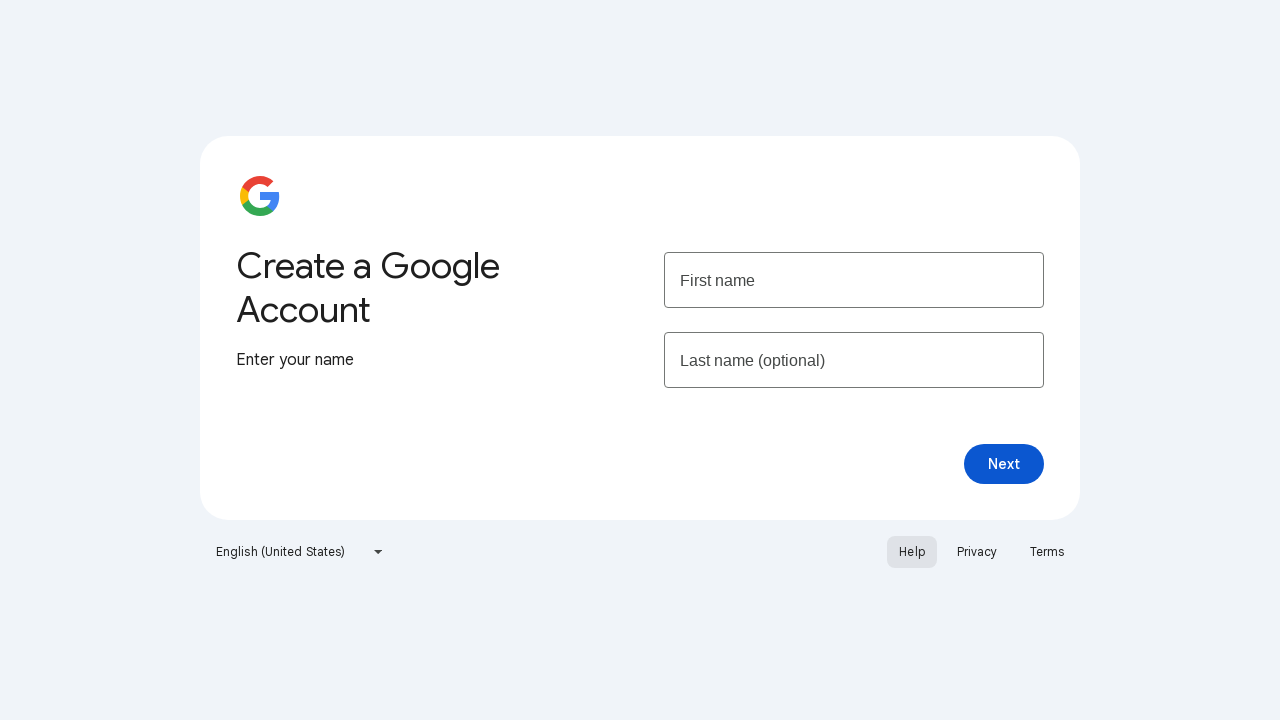

New page loaded and ready
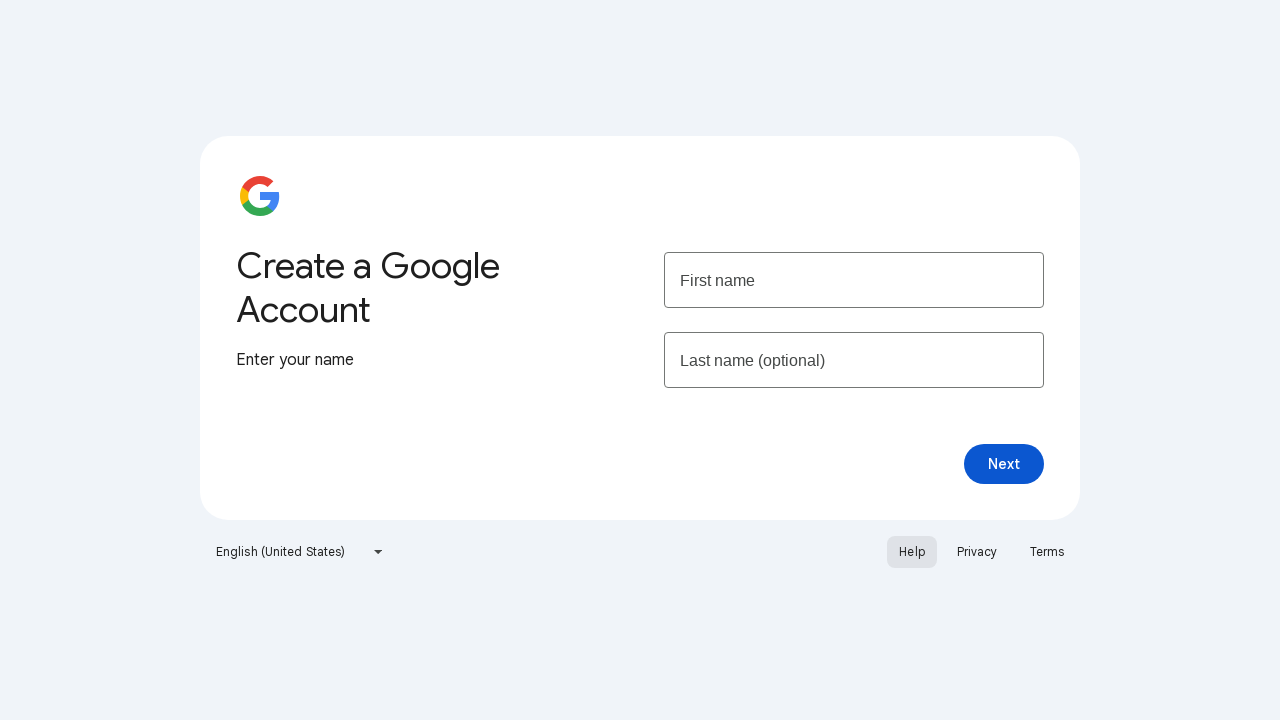

Retrieved title of new page: Google Account Help
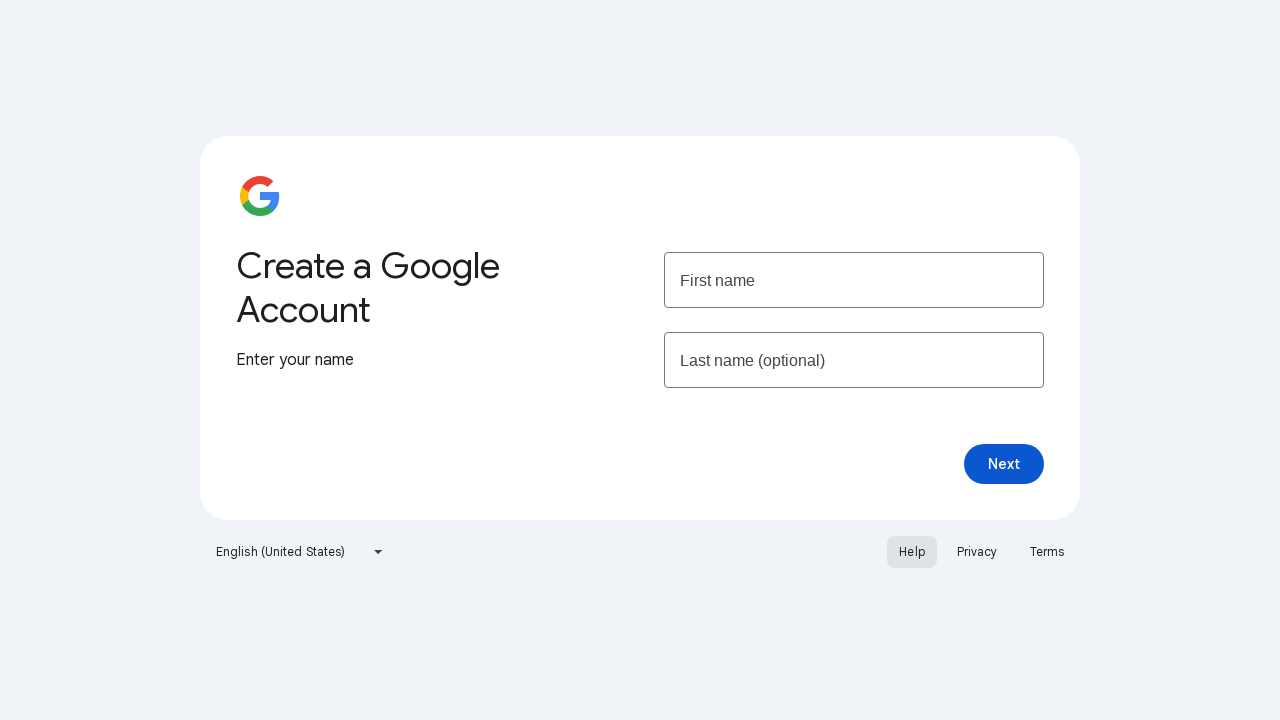

Switched back to original page with title: Create your Google Account
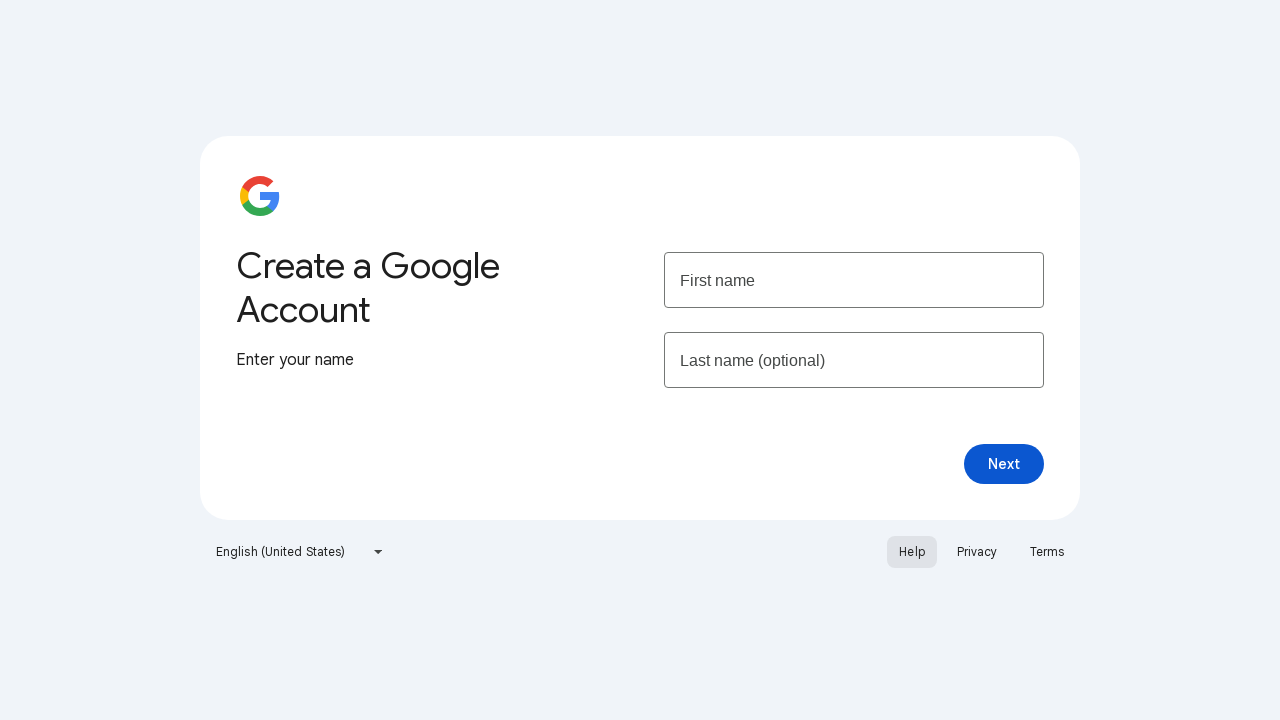

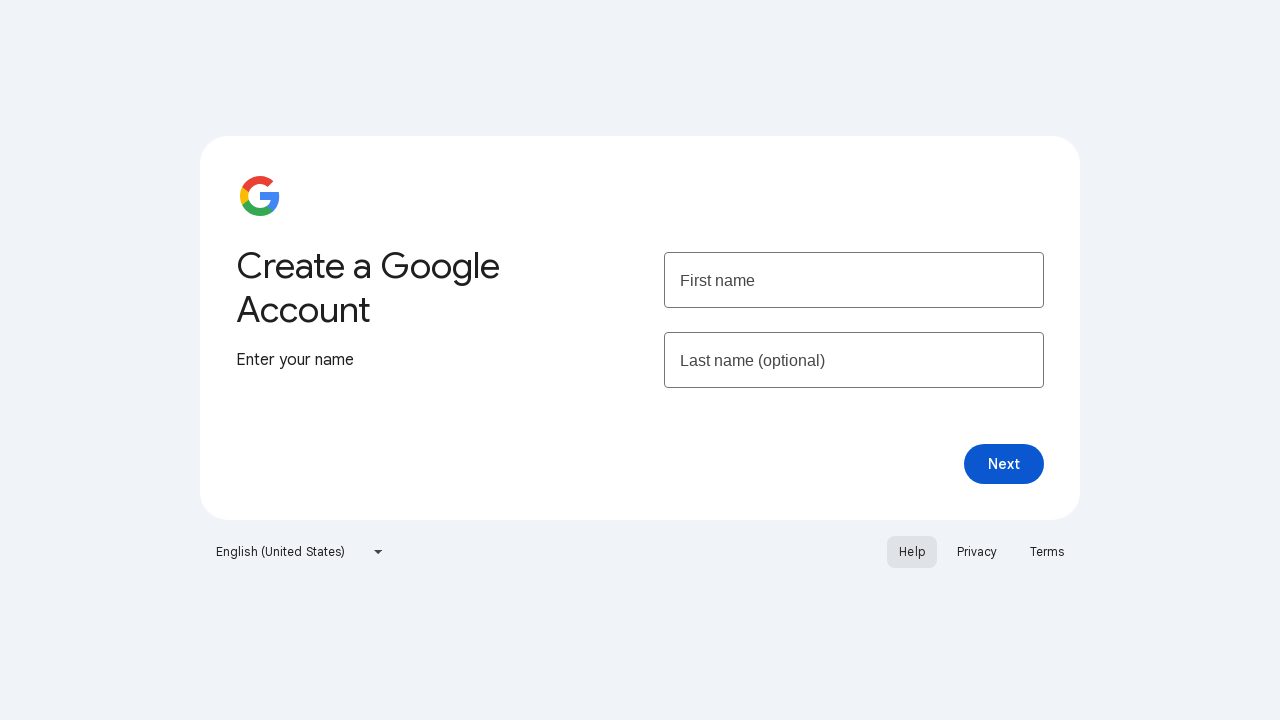